Navigates to Quba Islamic Center Birmingham's prayer times page on mawaqit.net and verifies that the prayers section loads with prayer time content.

Starting URL: https://mawaqit.net/en/quba-islamic-cultural-centre-birmingham-b7-4ny-united-kingdom/

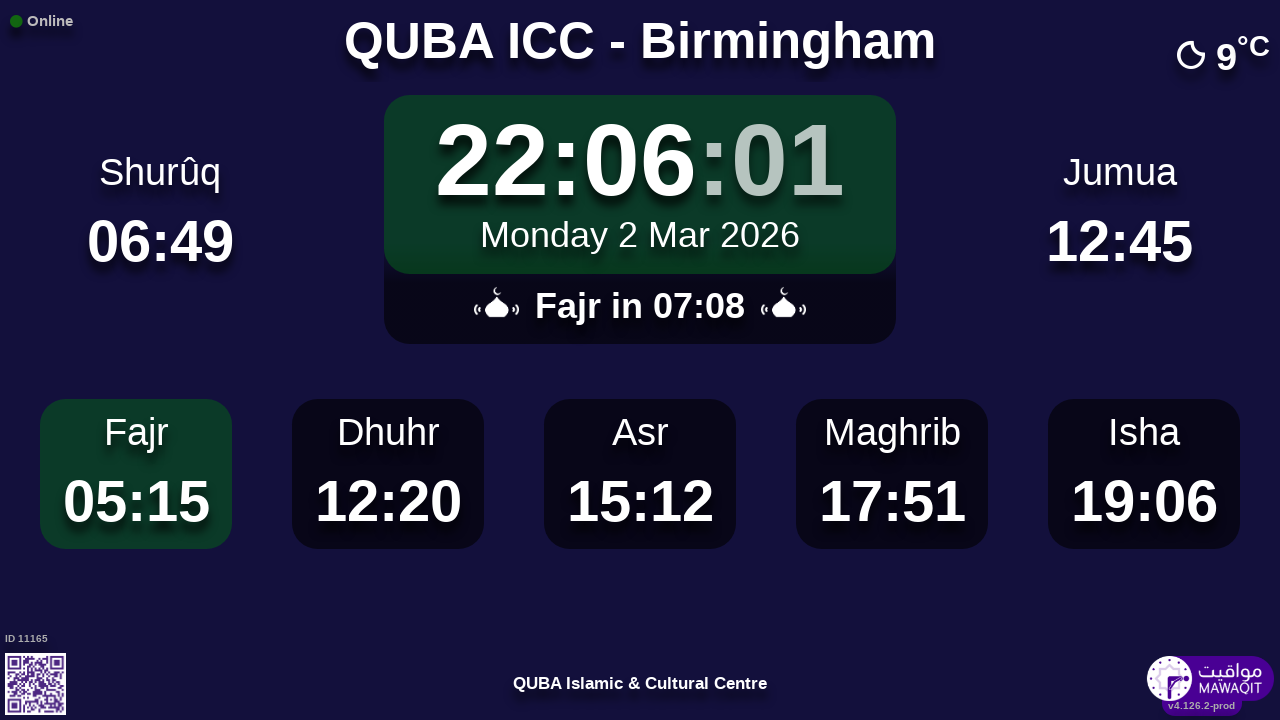

Prayers container loaded on Quba Islamic Center prayer times page
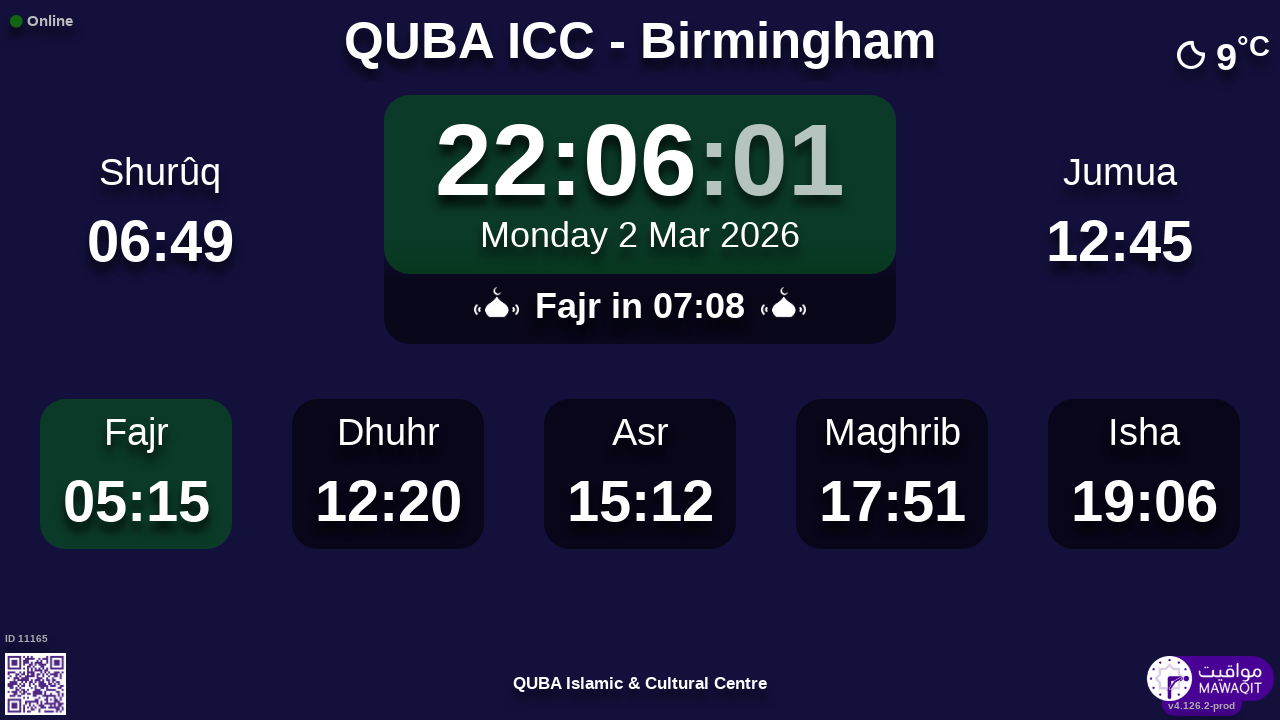

Prayer time entries detected within prayers container
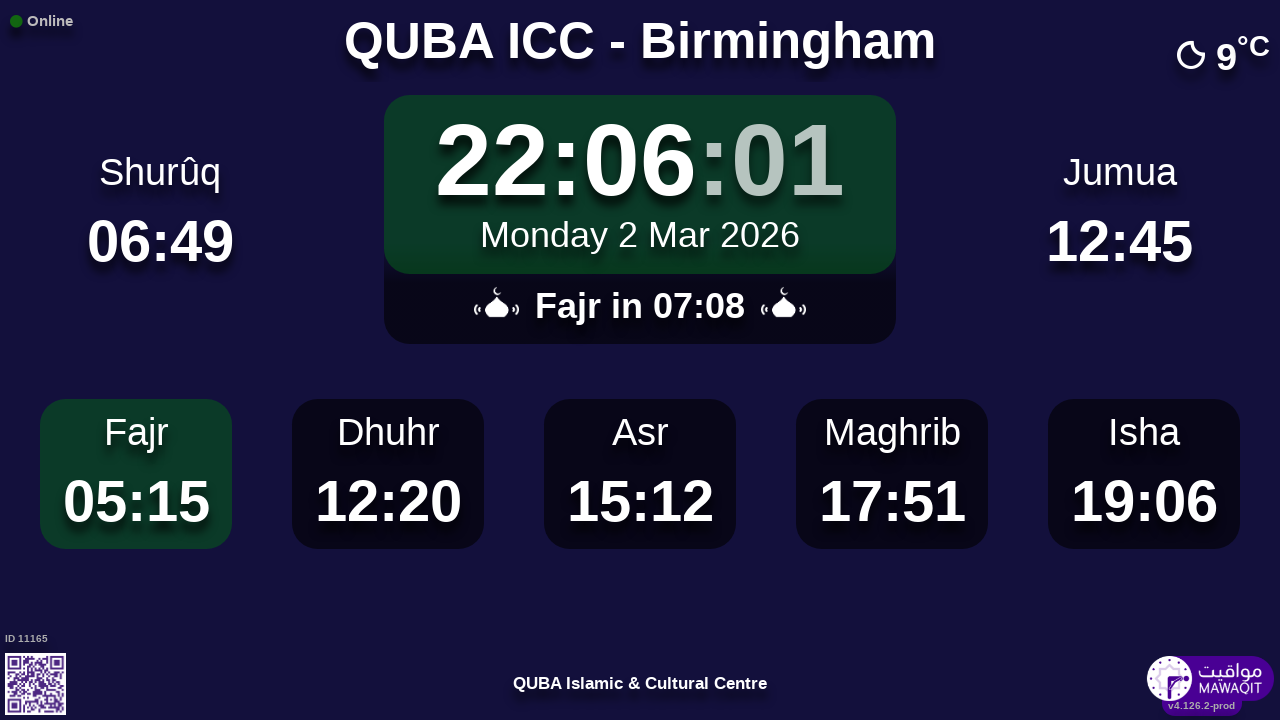

Prayer name elements loaded
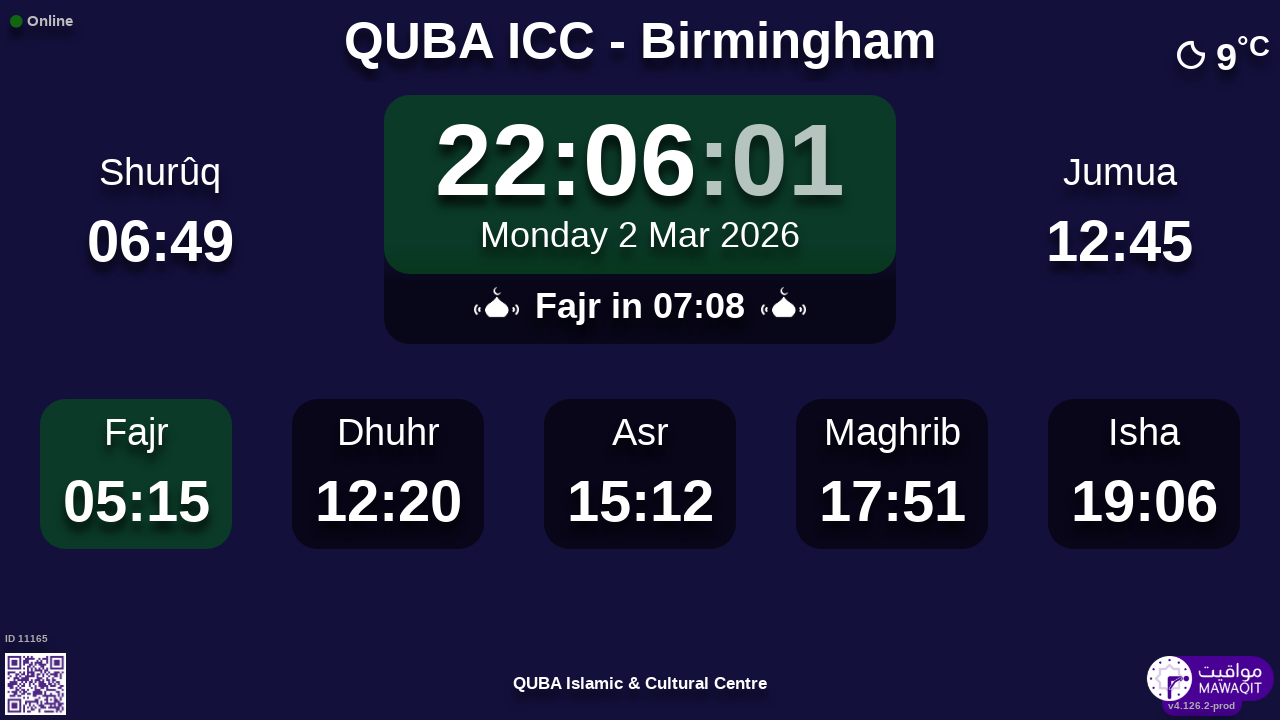

Prayer time elements loaded - prayers section fully populated
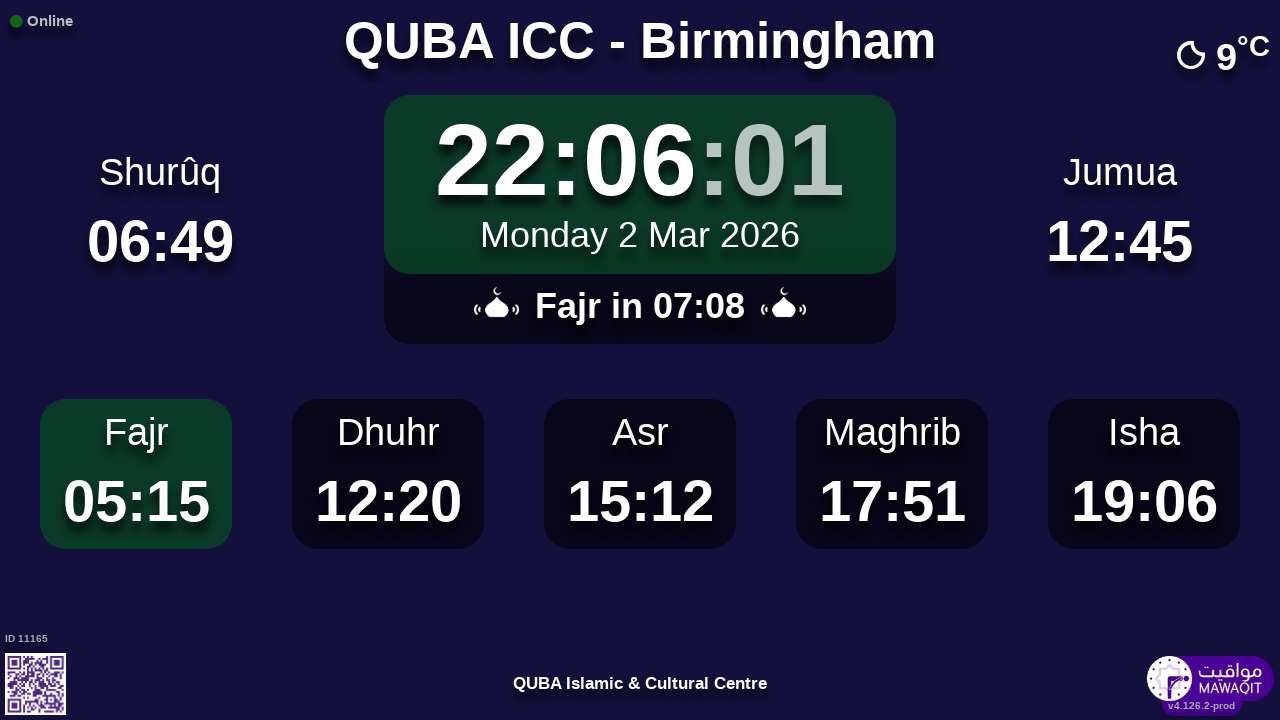

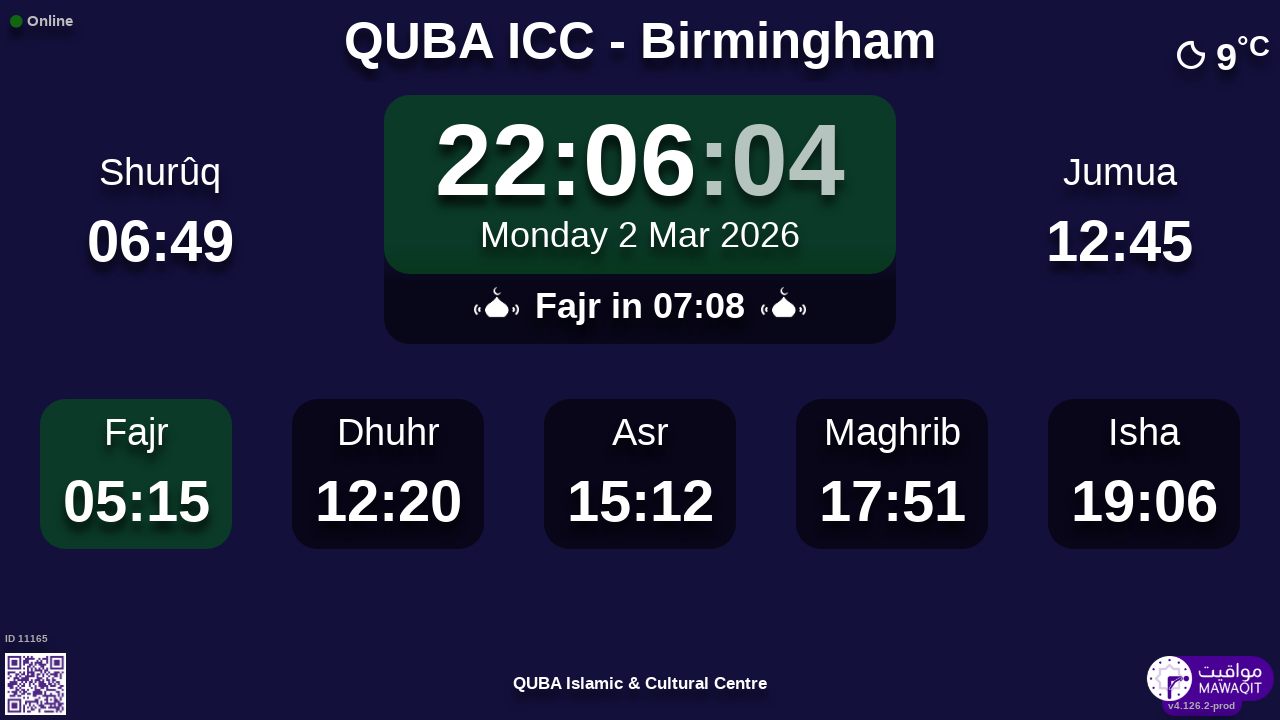